Navigates to the Mastra AI Japanese reference page and scrolls down using PageDown key

Starting URL: https://mastra.ai/ja/reference

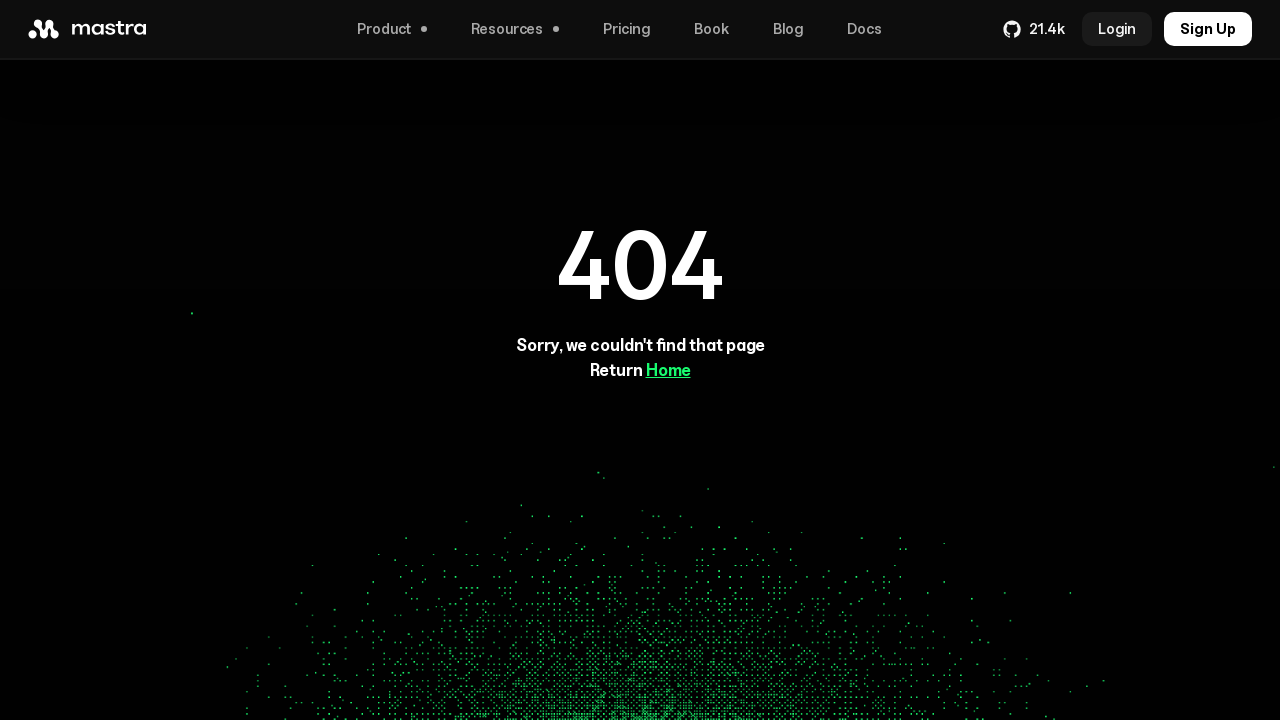

Navigated to Mastra AI Japanese reference page
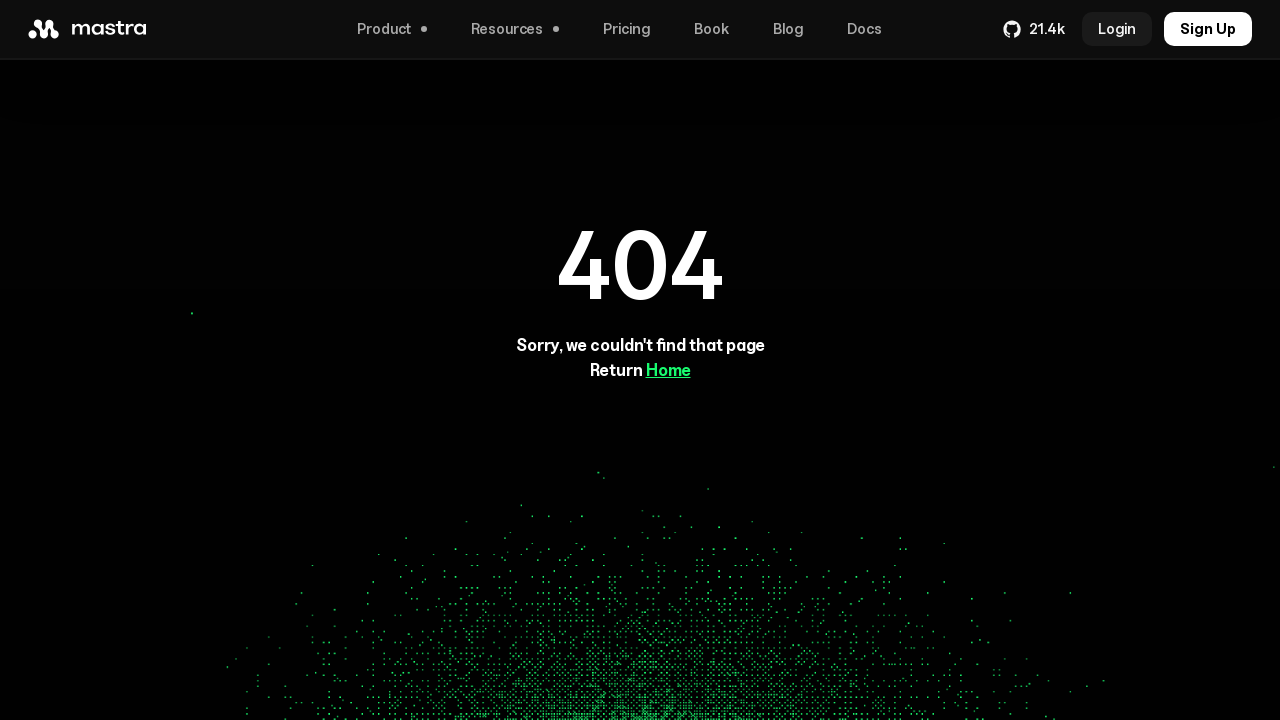

Scrolled down using PageDown key on body
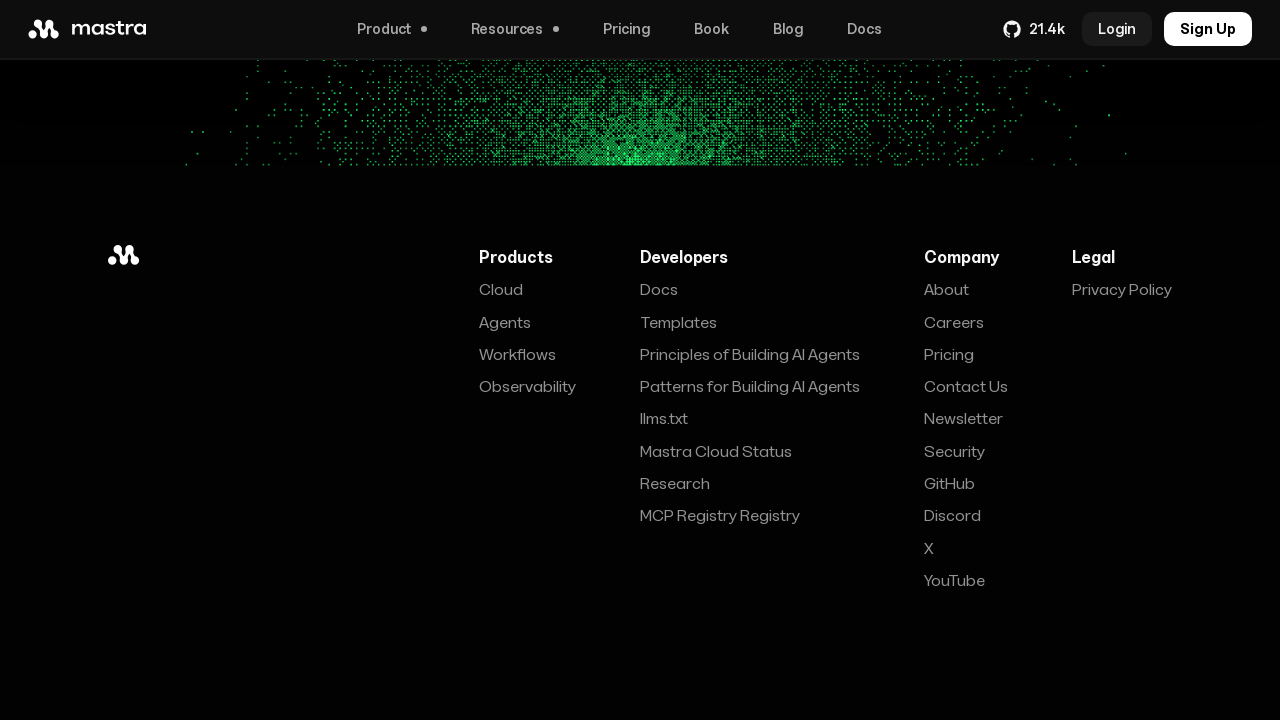

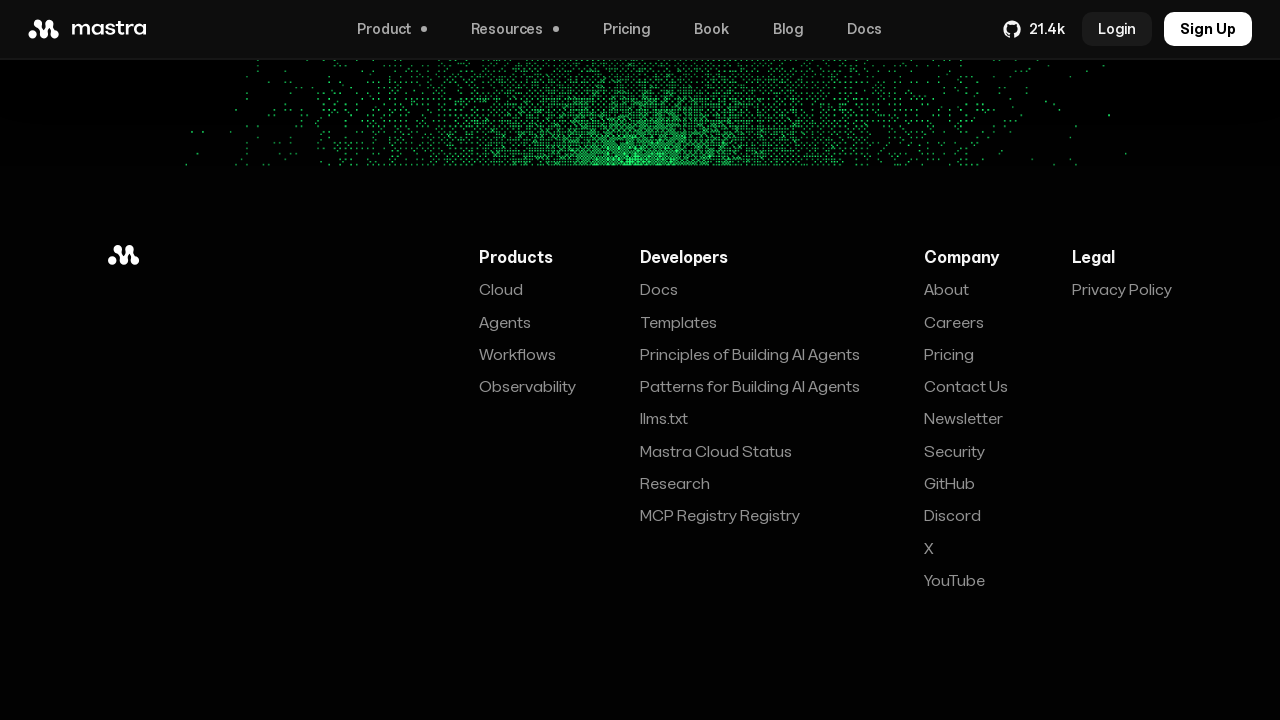